Tests selecting an option from a dropdown by iterating through options and clicking the one with matching text, then verifying the selection was made correctly.

Starting URL: https://the-internet.herokuapp.com/dropdown

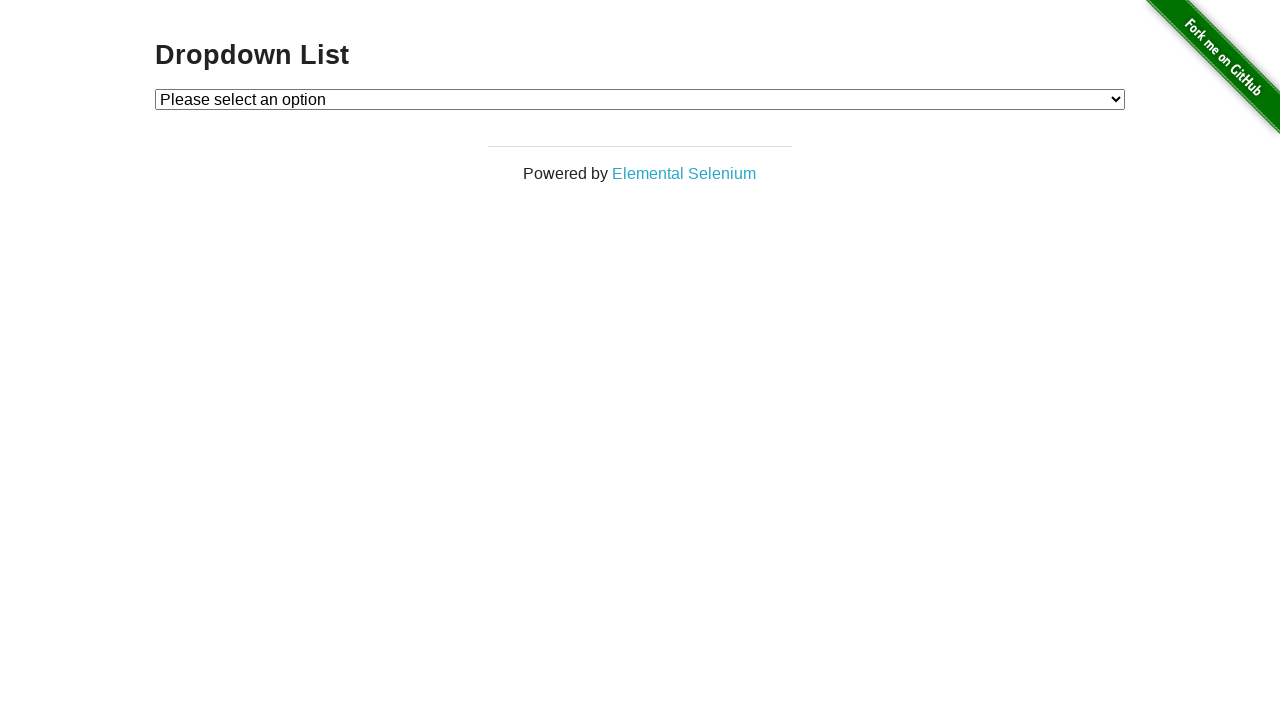

Selected 'Option 1' from dropdown by label on #dropdown
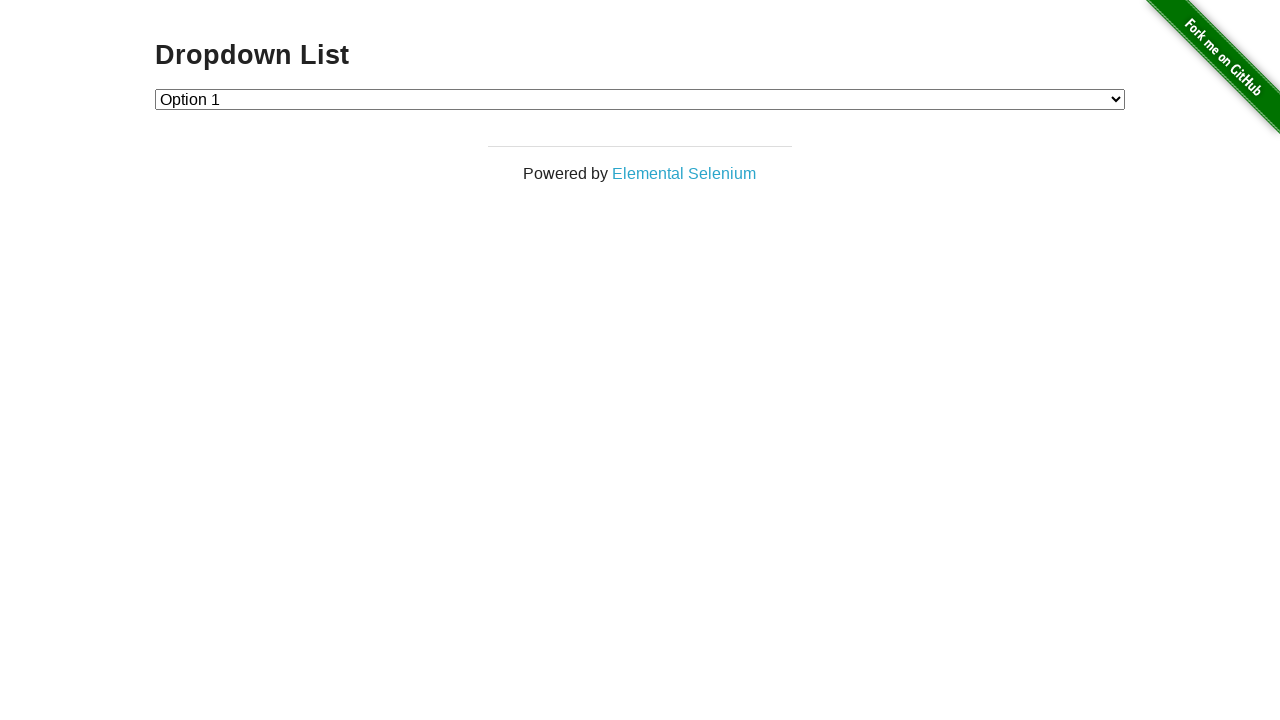

Retrieved selected dropdown value
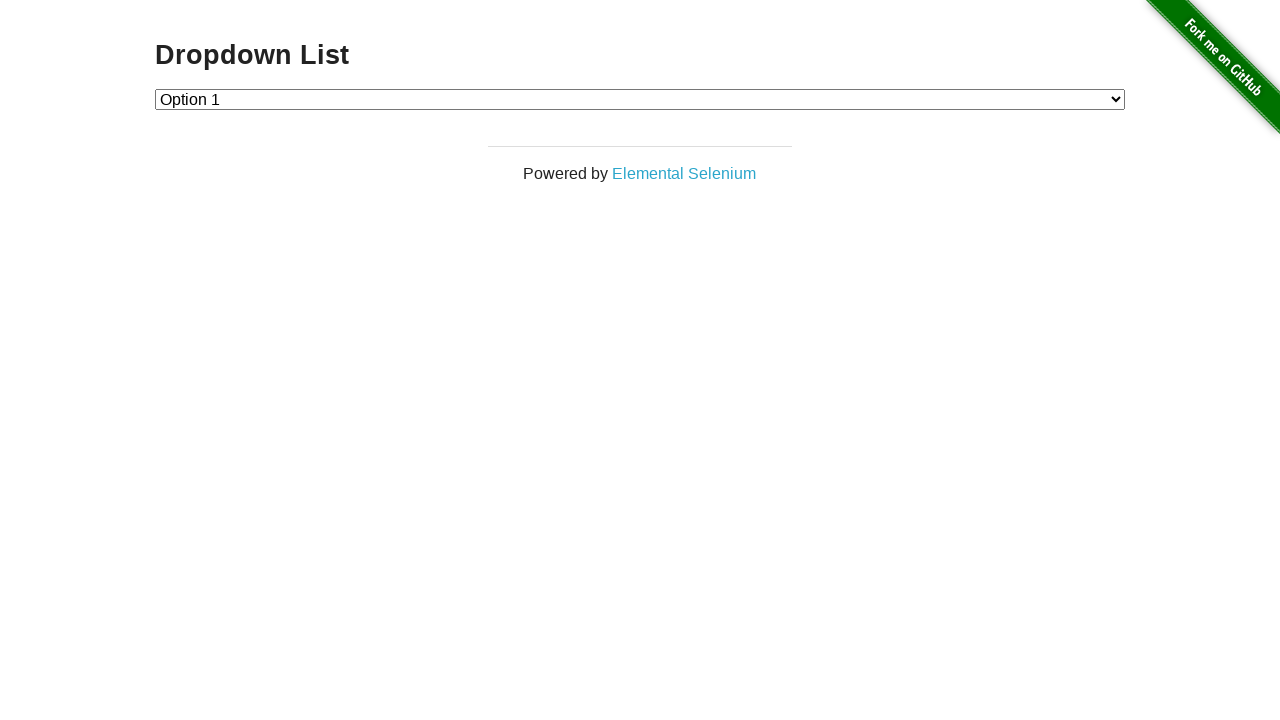

Verified that dropdown selection is correct (value='1')
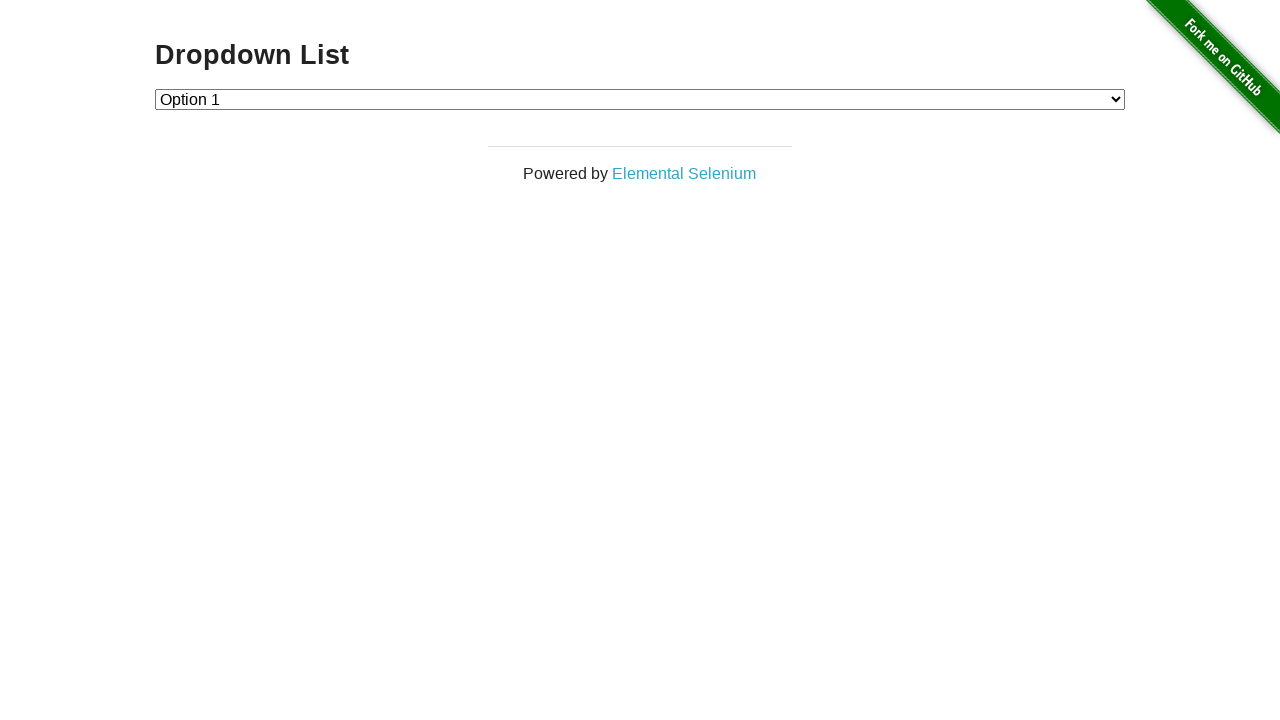

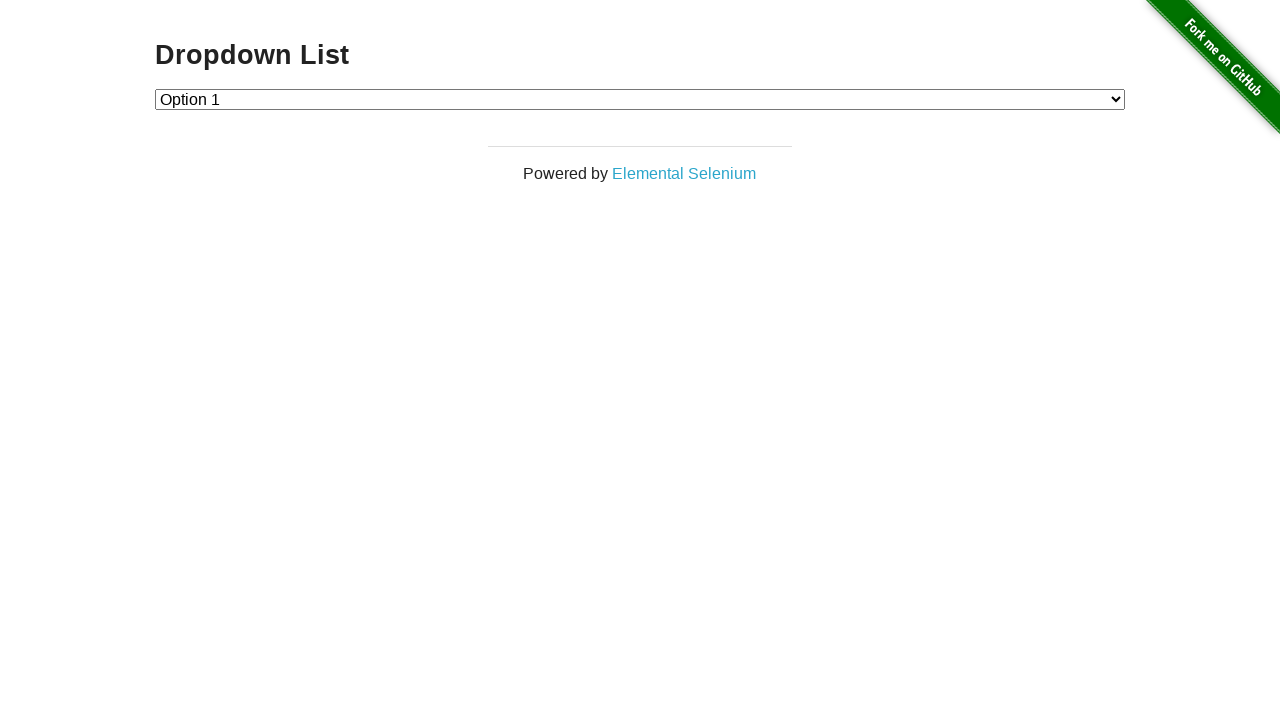